Tests window handling by clicking a link that opens a new window, verifying the new window content, then closing it and returning to the main window

Starting URL: https://the-internet.herokuapp.com/windows

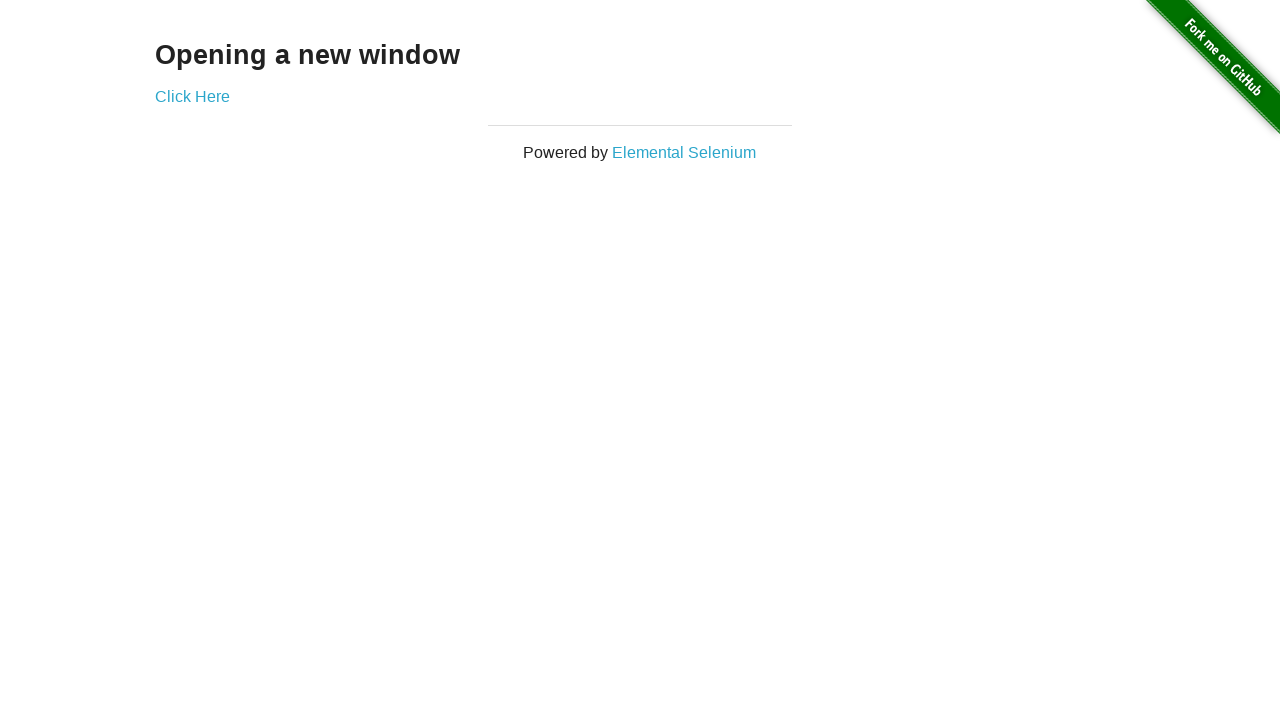

Clicked 'Click Here' link to open new window at (192, 96) on a:has-text('Click Here')
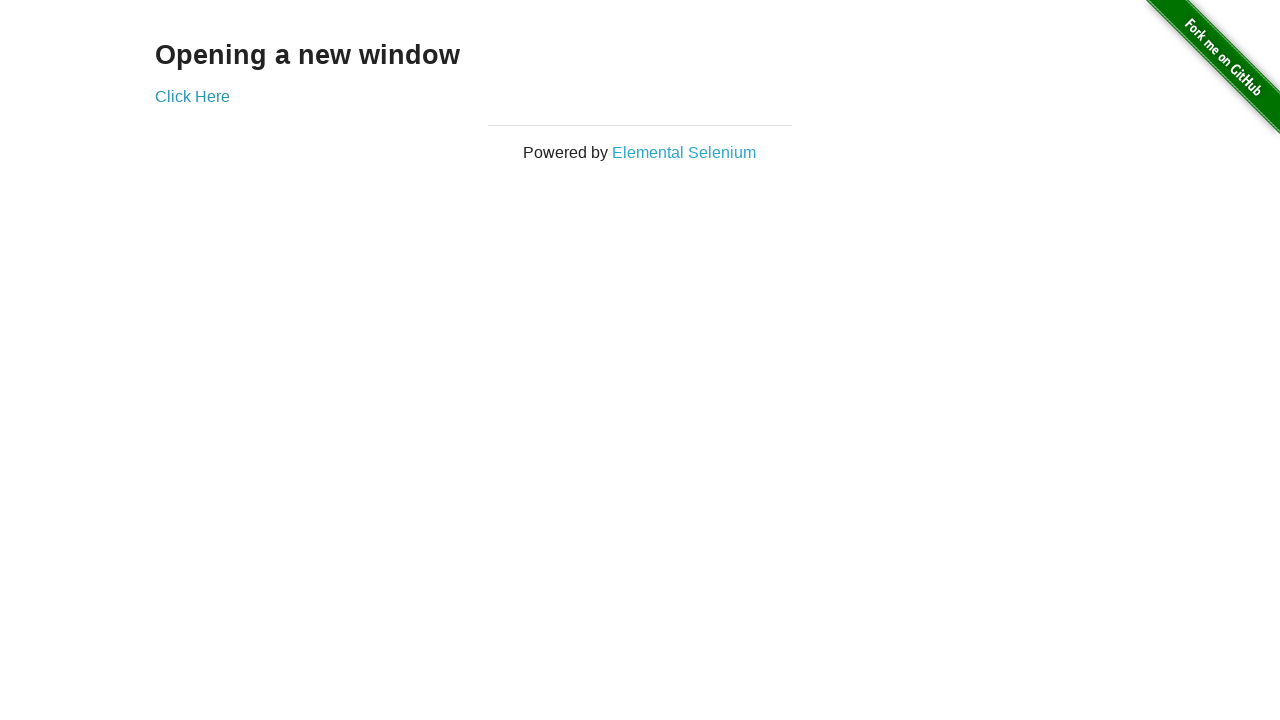

New window opened and captured
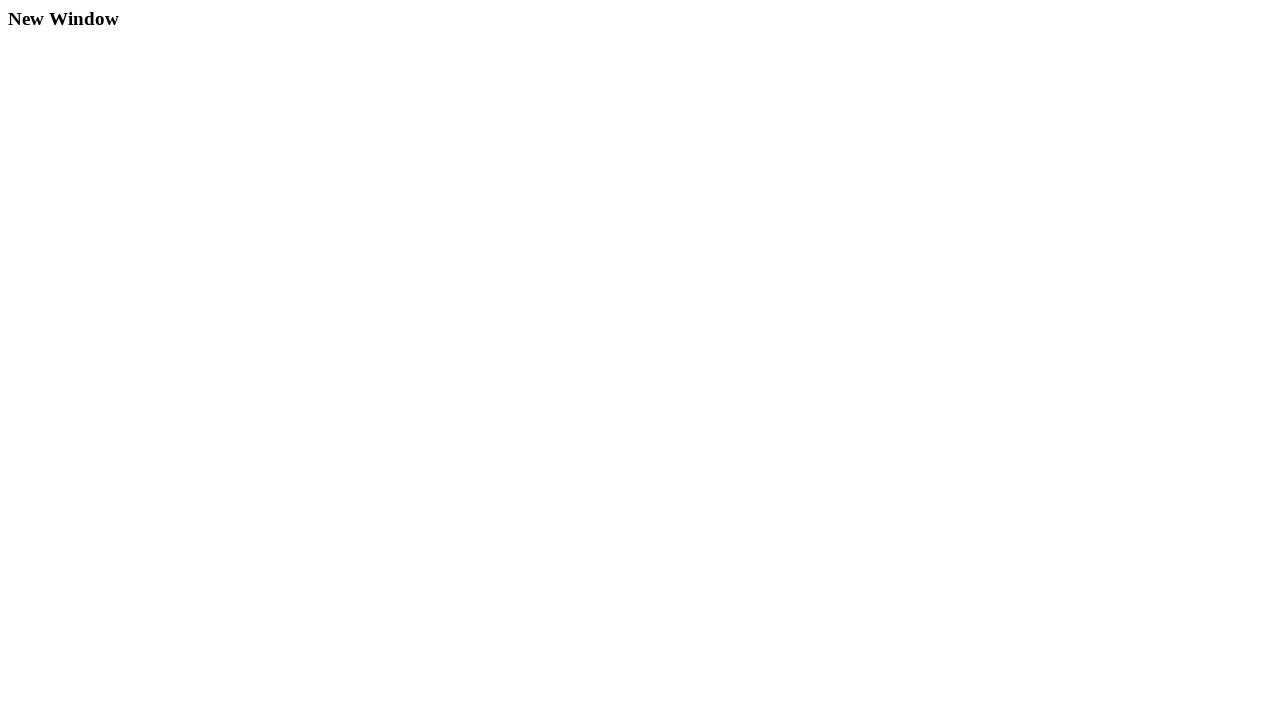

New window page load completed
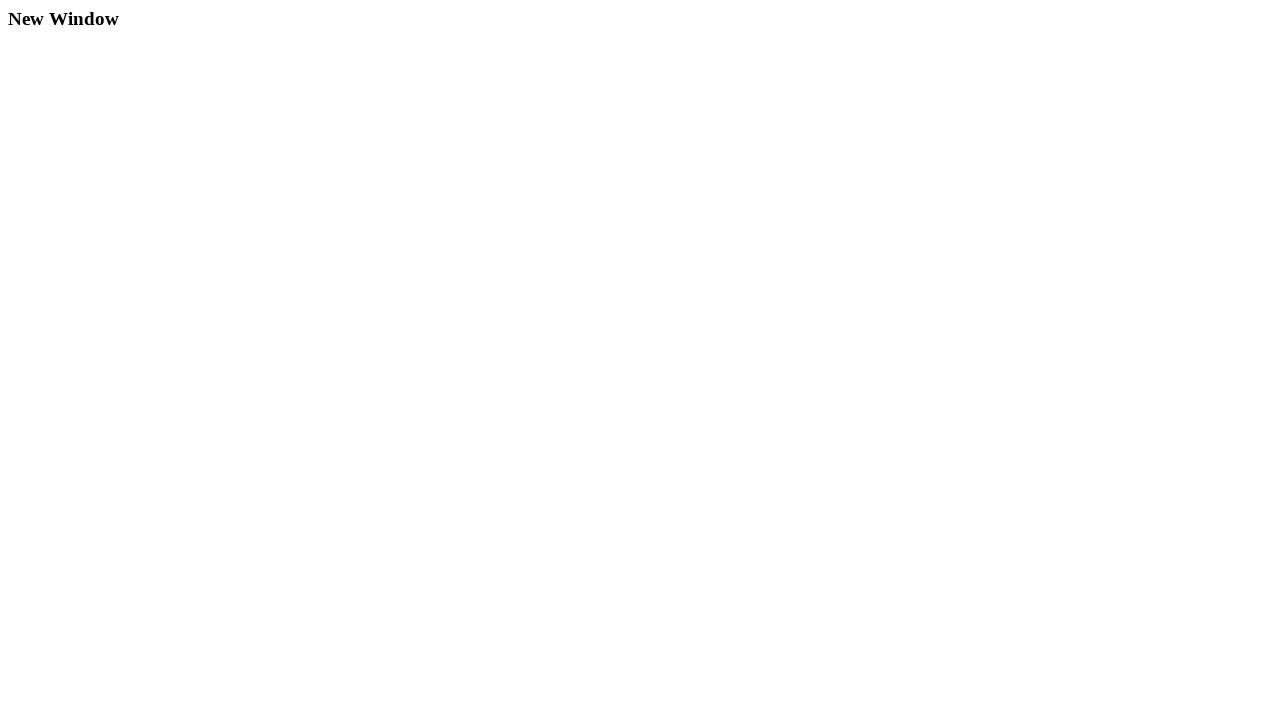

Verified 'New Window' text exists in new page content
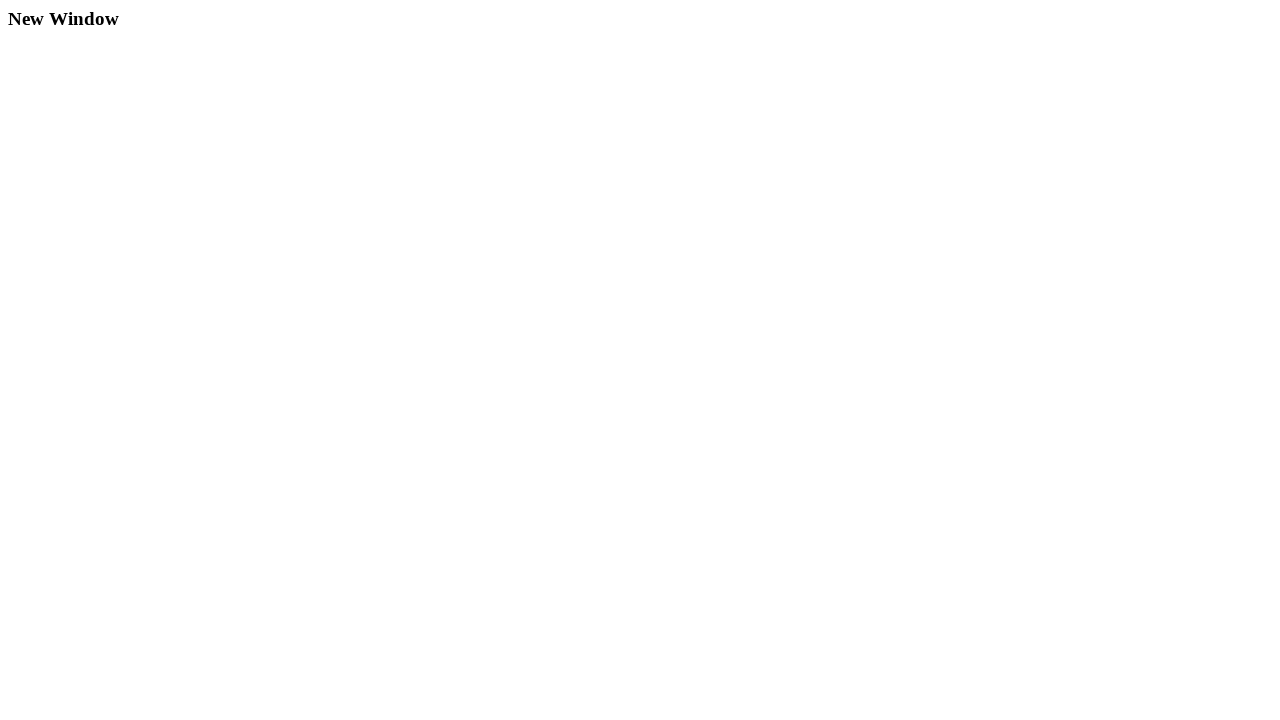

Closed the new window
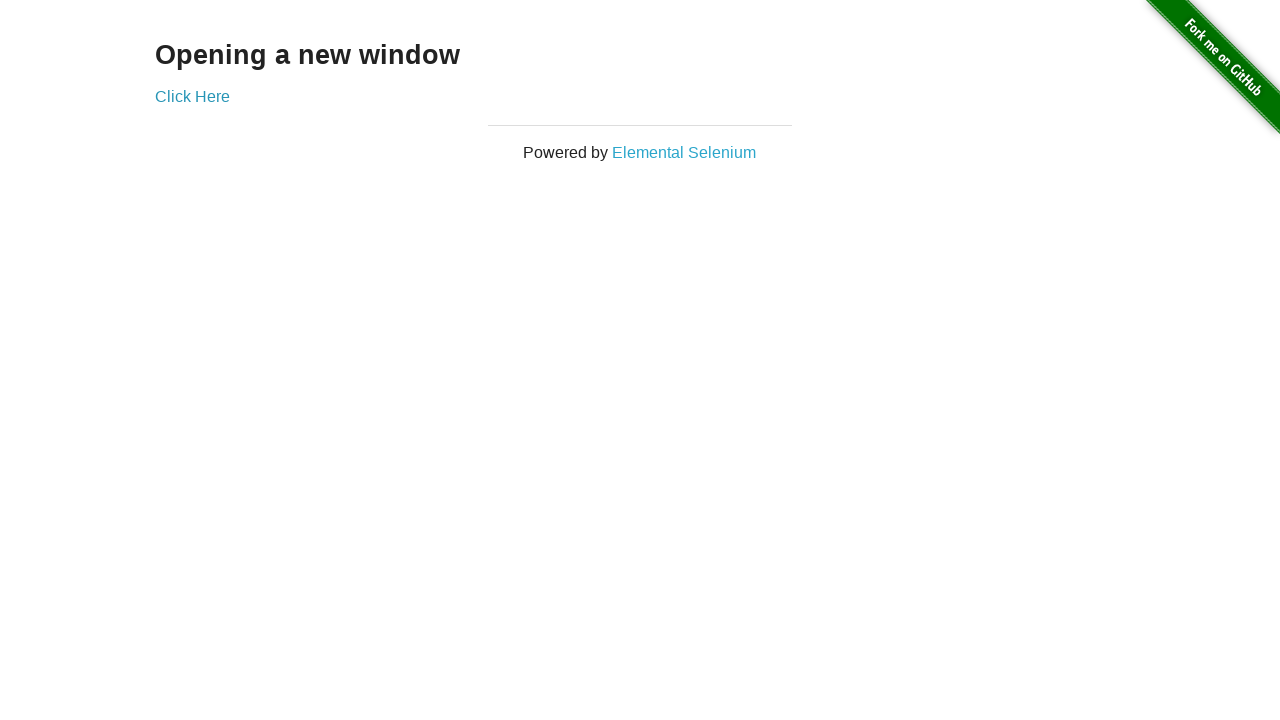

Verified main page URL is correct after closing new window
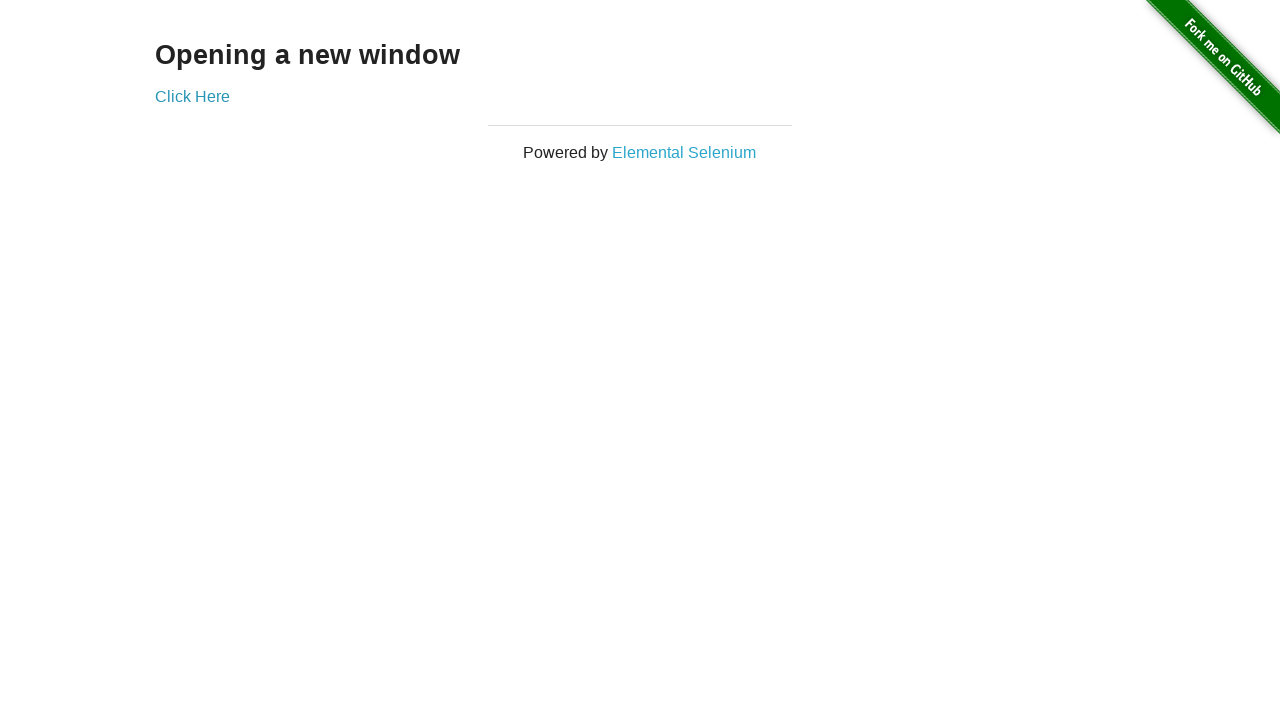

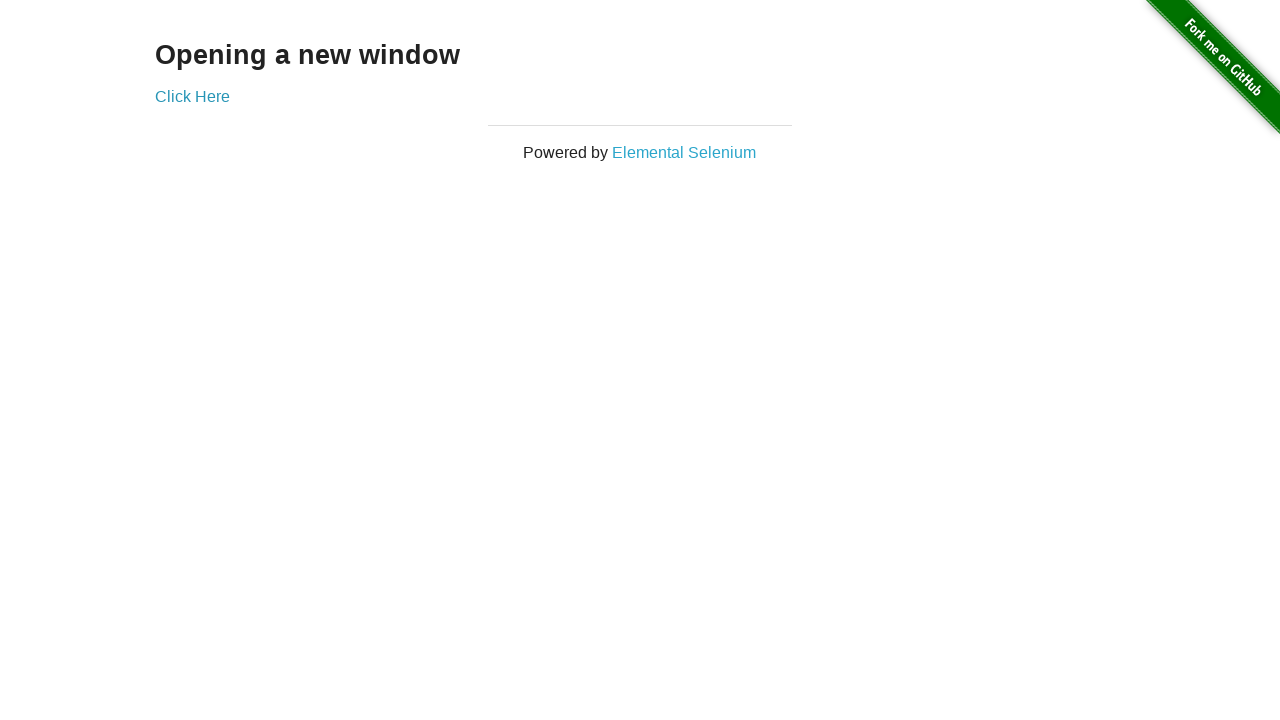